Tests dynamic table manipulation by clicking to show the table, adding multiple rows with form data in a loop, and then deleting the last row to verify row management functionality.

Starting URL: https://www.encodedna.com/javascript/demo/dynamically-add-or-remove-table-rows-using-javascript-and-save-data.htm

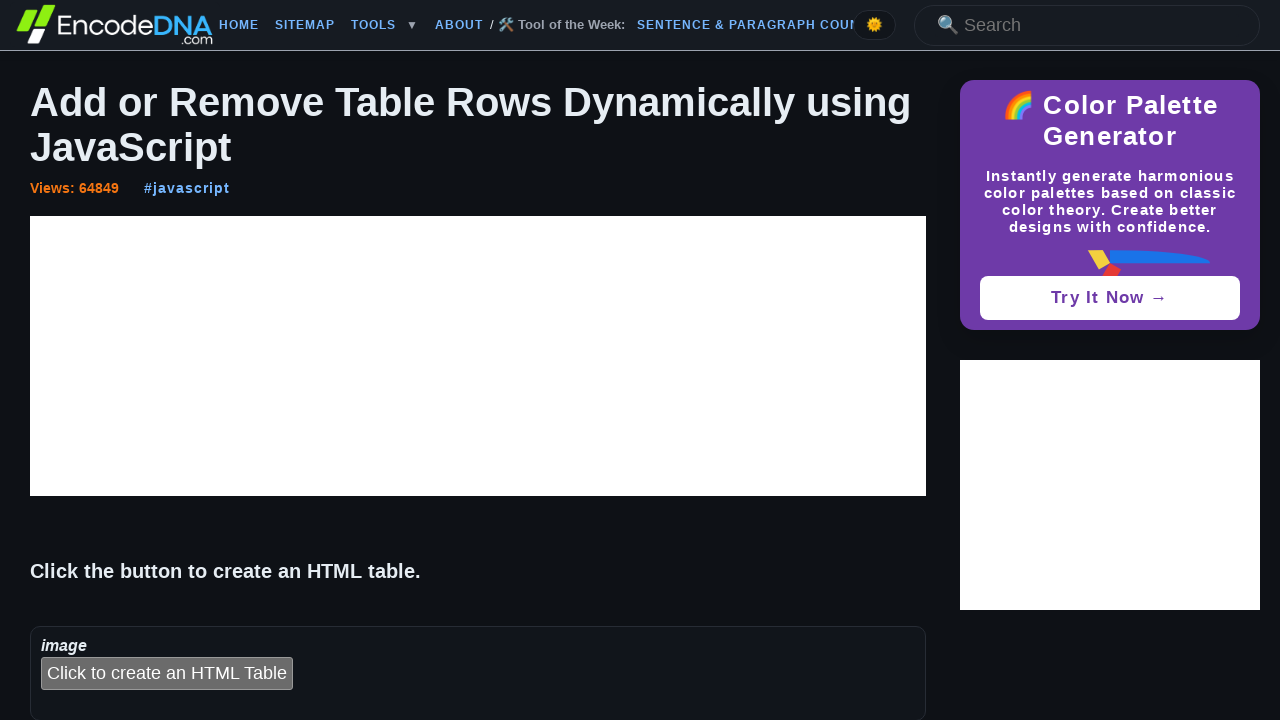

Clicked button to show/initialize the dynamic table at (167, 674) on #bt
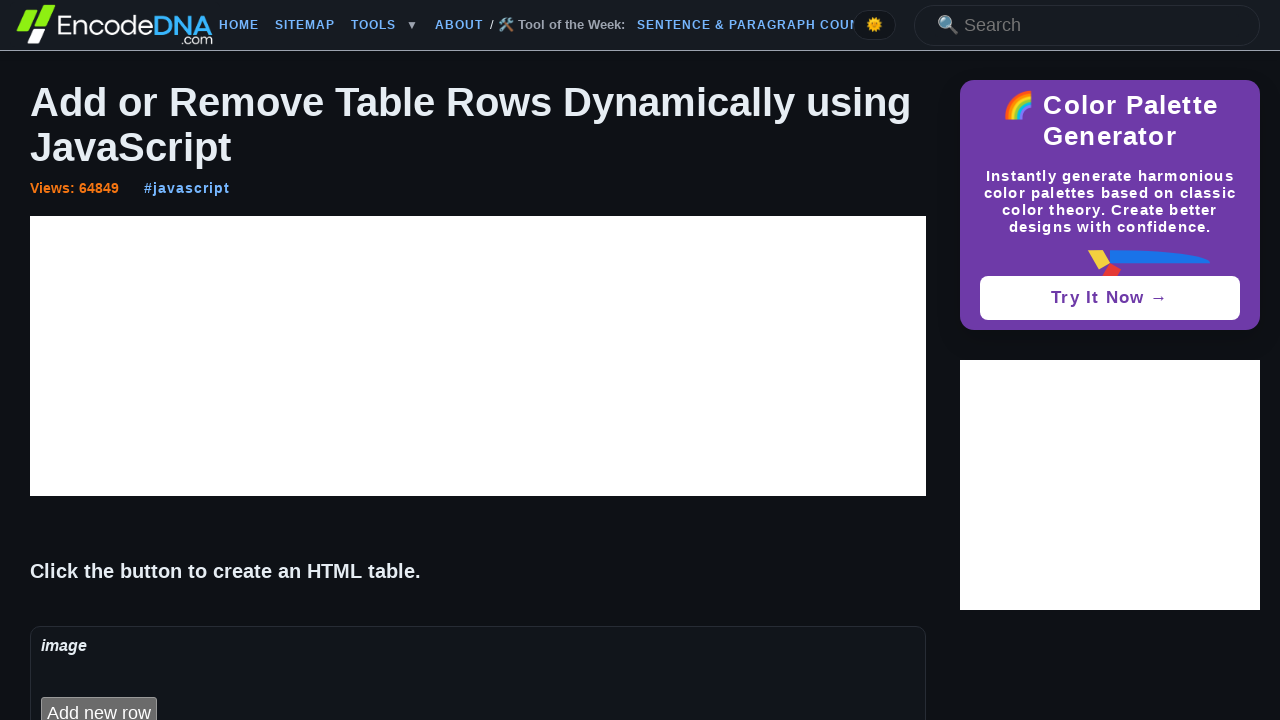

Clicked add row button (iteration for row 2) at (99, 704) on #addRow
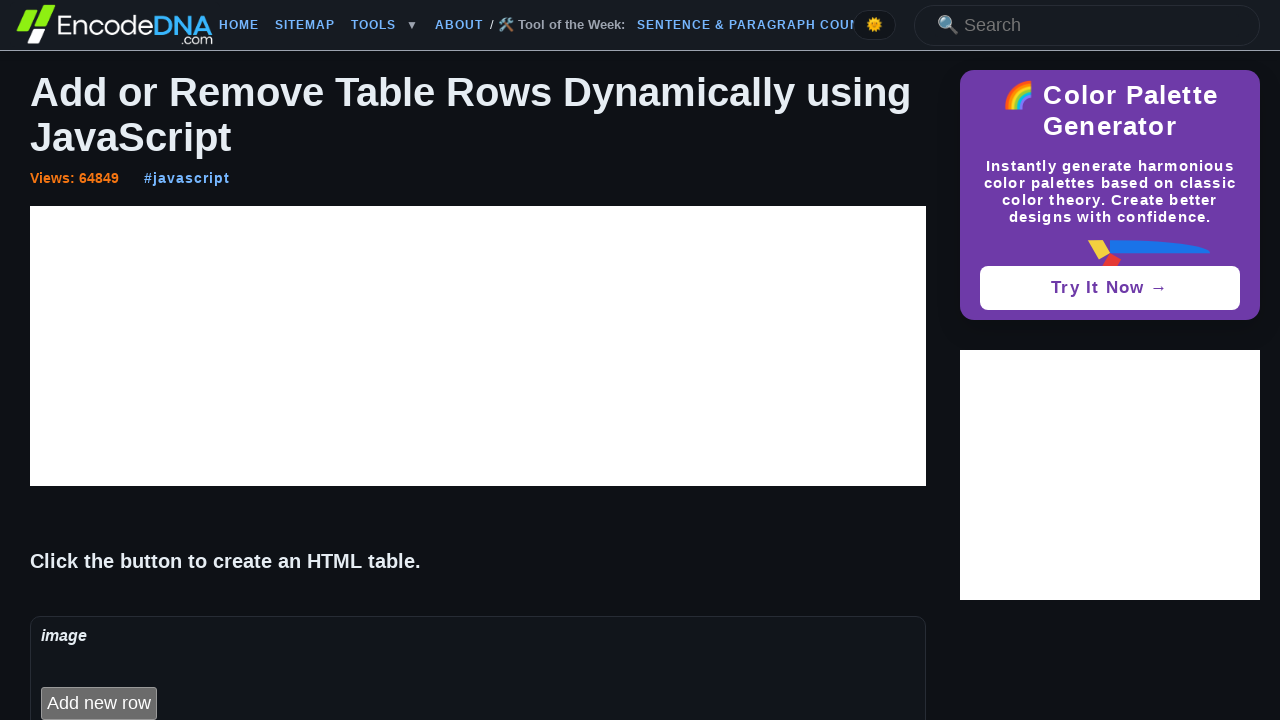

Filled employee name field with 'E12' on //table[@id='empTable']/tbody/tr[2]/td[2]/input
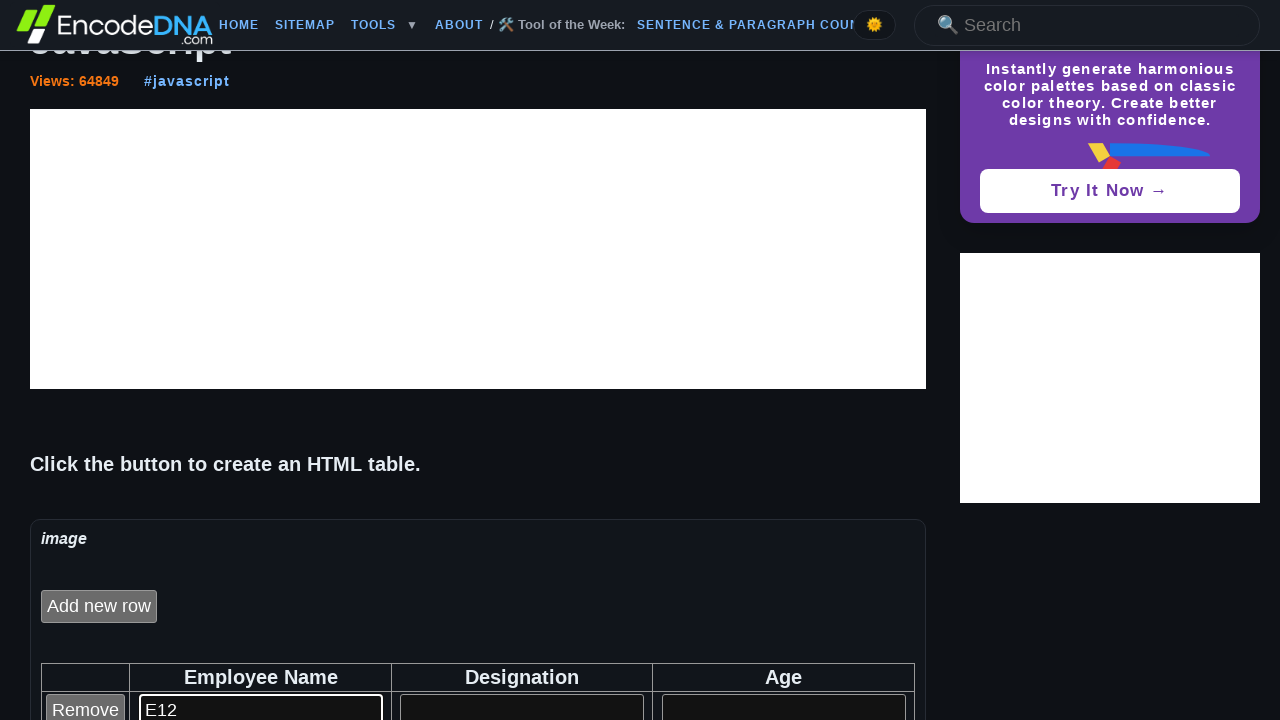

Filled department field with 'D12' on //table[@id='empTable']/tbody/tr[2]/td[3]/input
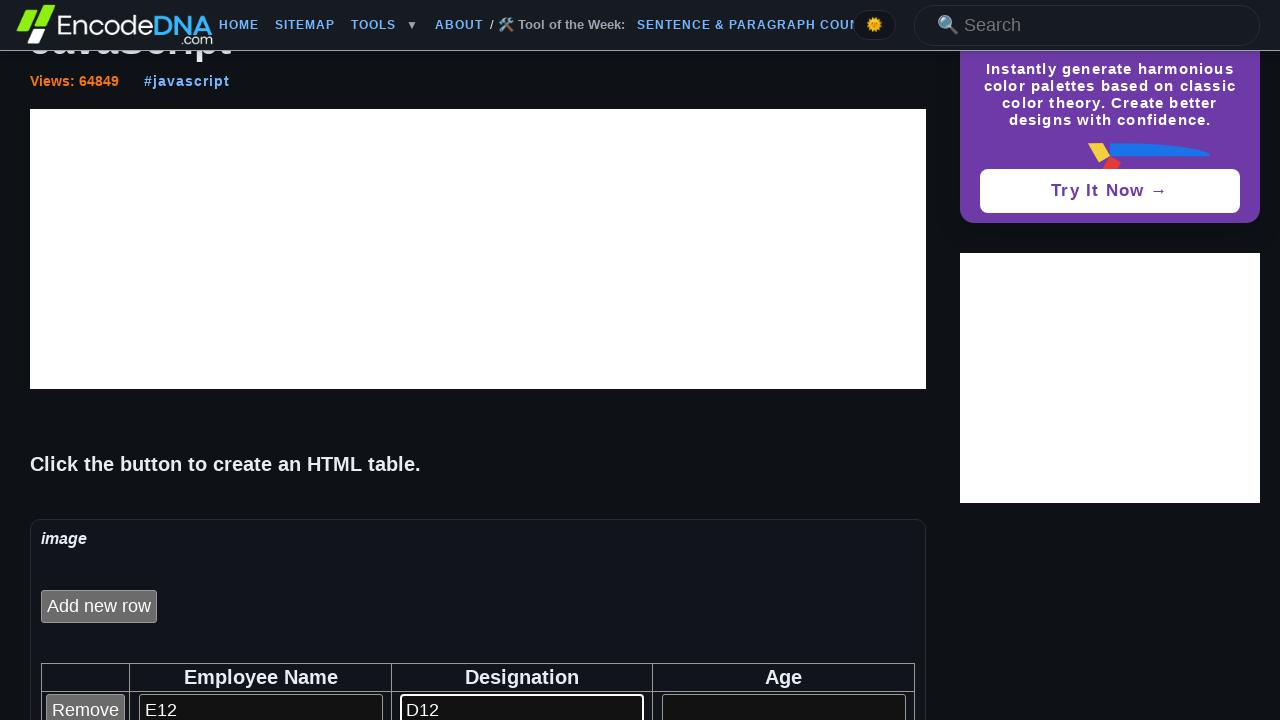

Filled age/year field with '202' on //table[@id='empTable']/tbody/tr[2]/td[4]/input
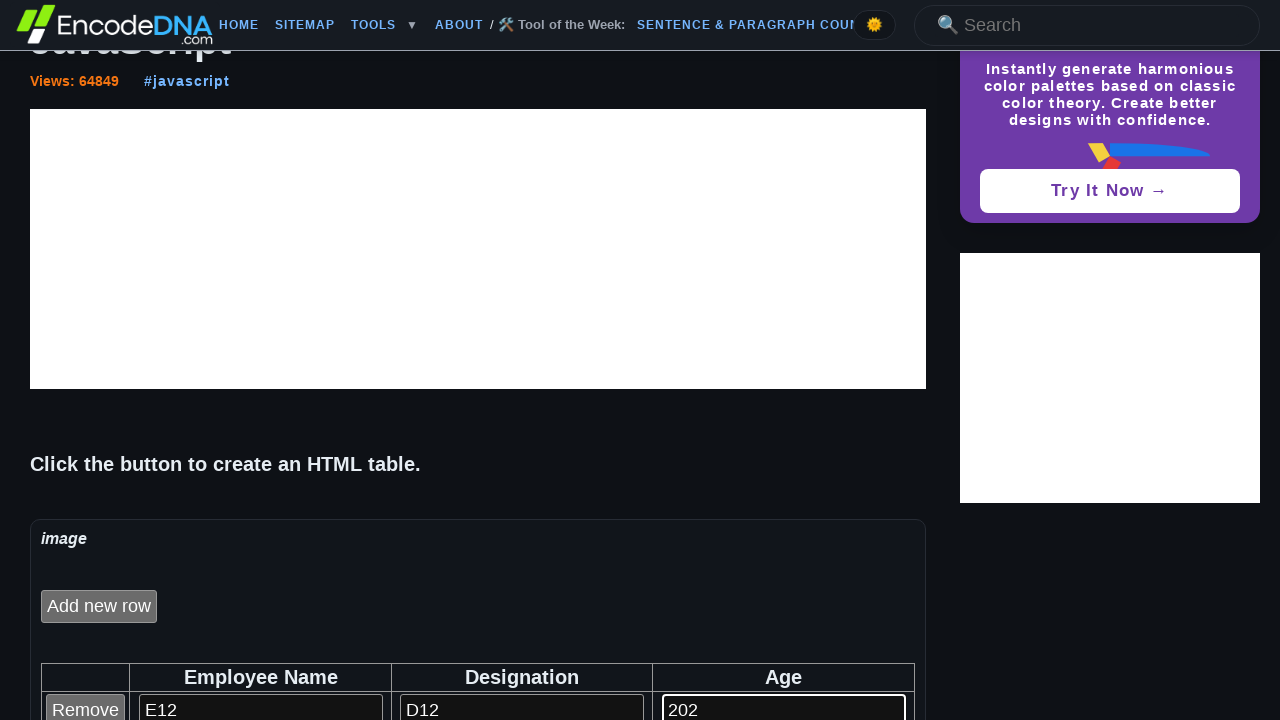

Clicked add row button (iteration for row 4) at (99, 606) on #addRow
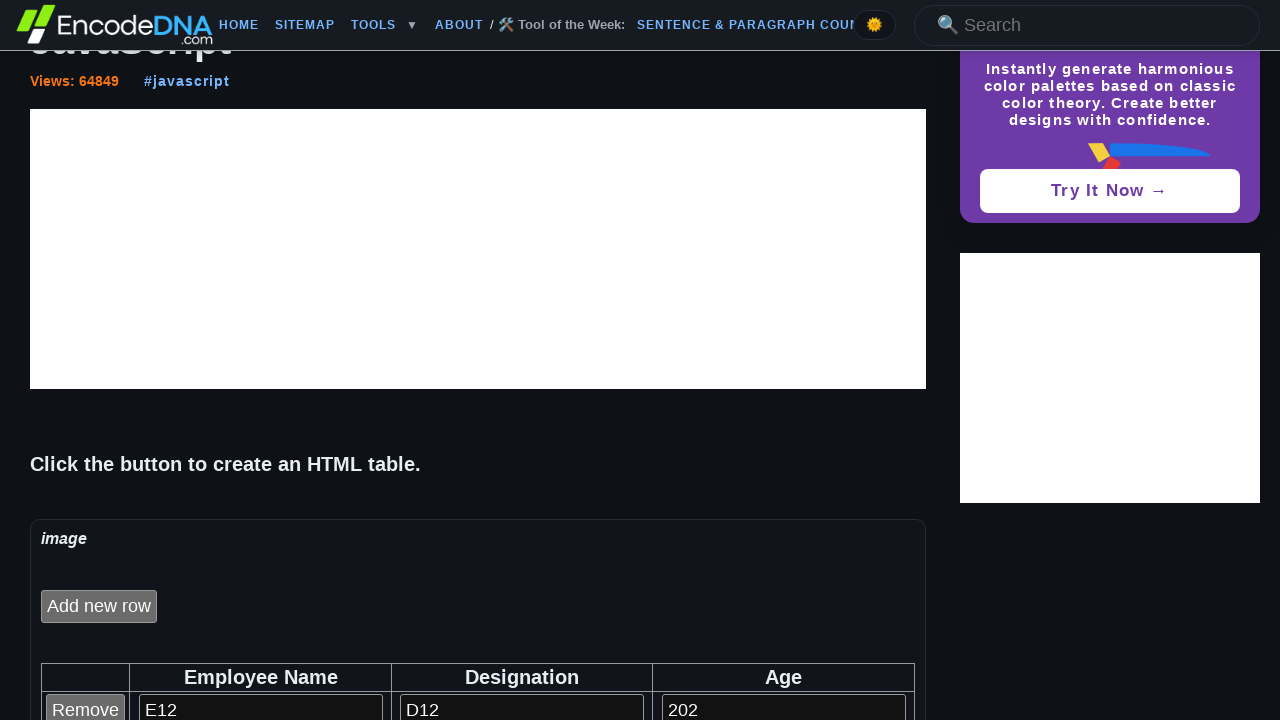

Filled employee name field with 'E14' on //table[@id='empTable']/tbody/tr[4]/td[2]/input
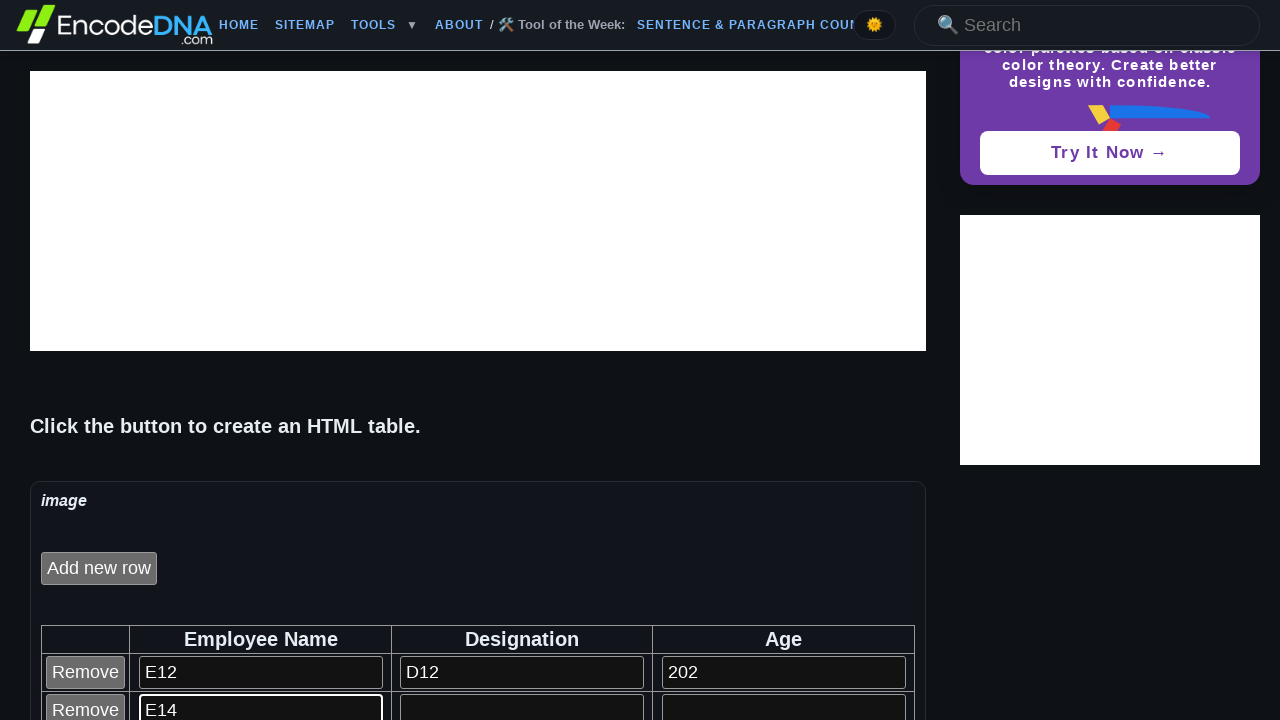

Filled department field with 'D14' on //table[@id='empTable']/tbody/tr[4]/td[3]/input
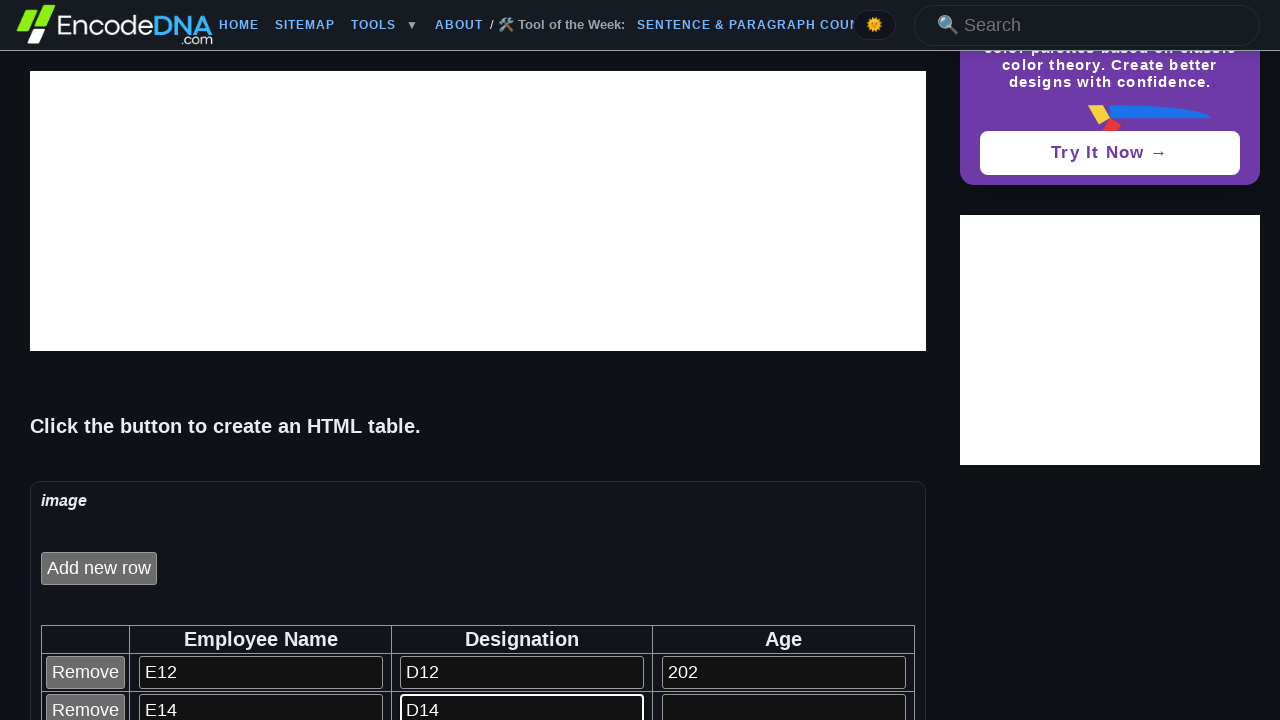

Filled age/year field with '204' on //table[@id='empTable']/tbody/tr[4]/td[4]/input
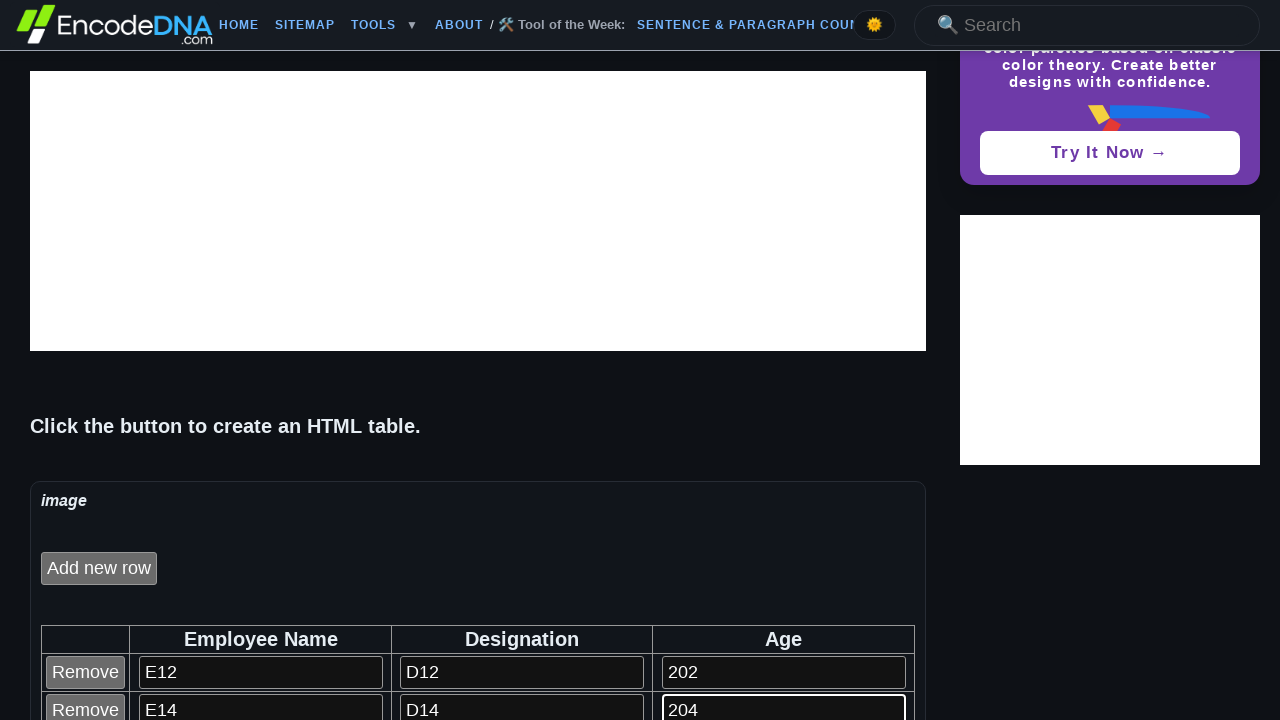

Clicked add row button (iteration for row 6) at (99, 568) on #addRow
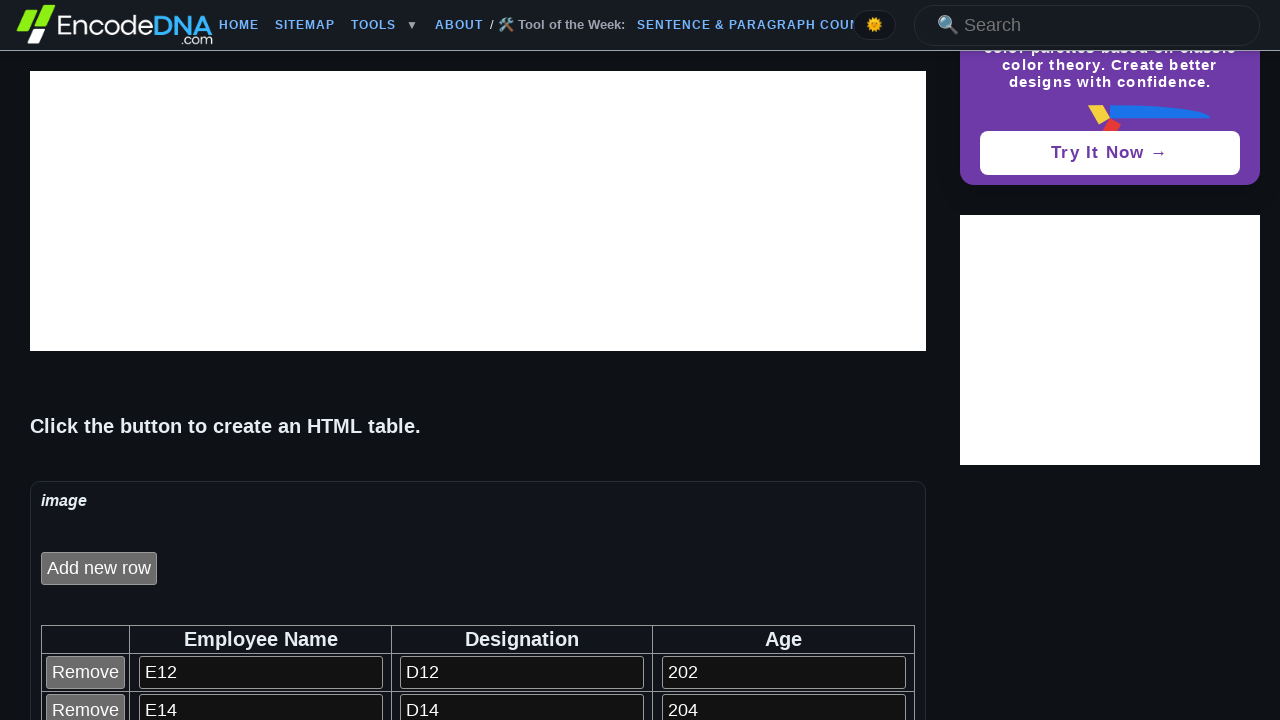

Filled employee name field with 'E16' on //table[@id='empTable']/tbody/tr[6]/td[2]/input
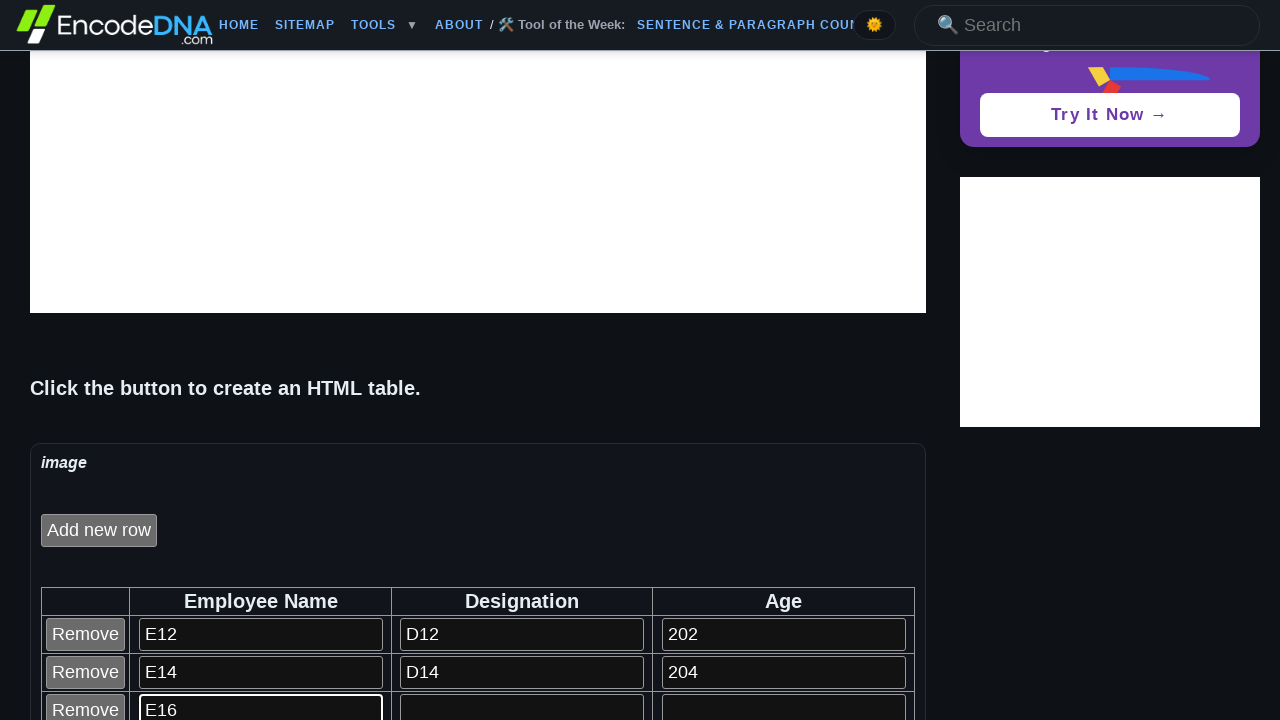

Filled department field with 'D16' on //table[@id='empTable']/tbody/tr[6]/td[3]/input
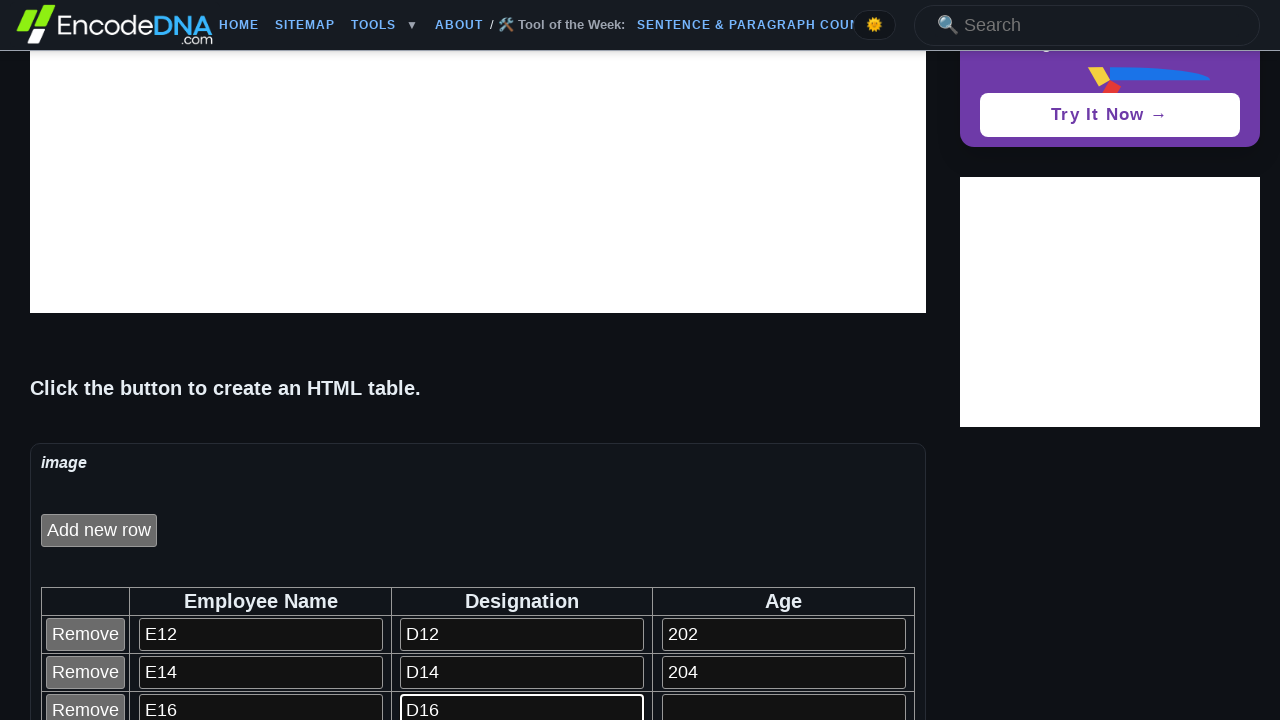

Filled age/year field with '206' on //table[@id='empTable']/tbody/tr[6]/td[4]/input
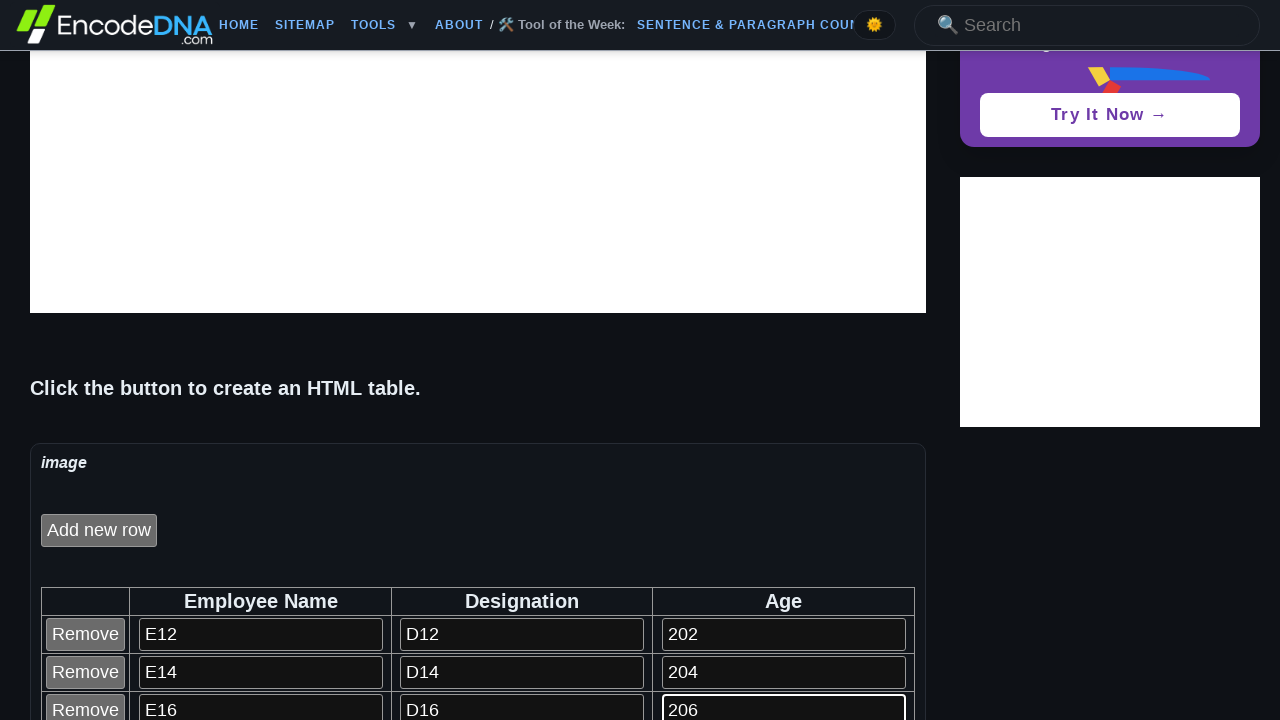

Clicked add row button (iteration for row 8) at (99, 530) on #addRow
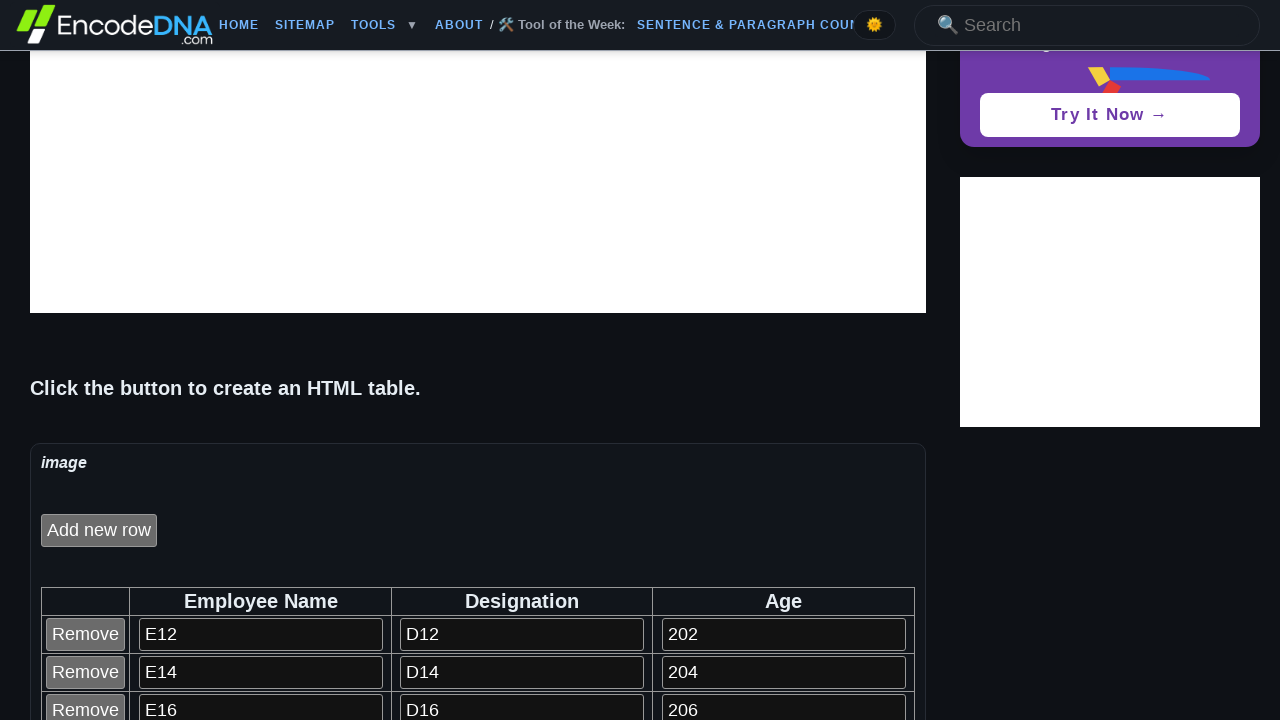

Filled employee name field with 'E18' on //table[@id='empTable']/tbody/tr[8]/td[2]/input
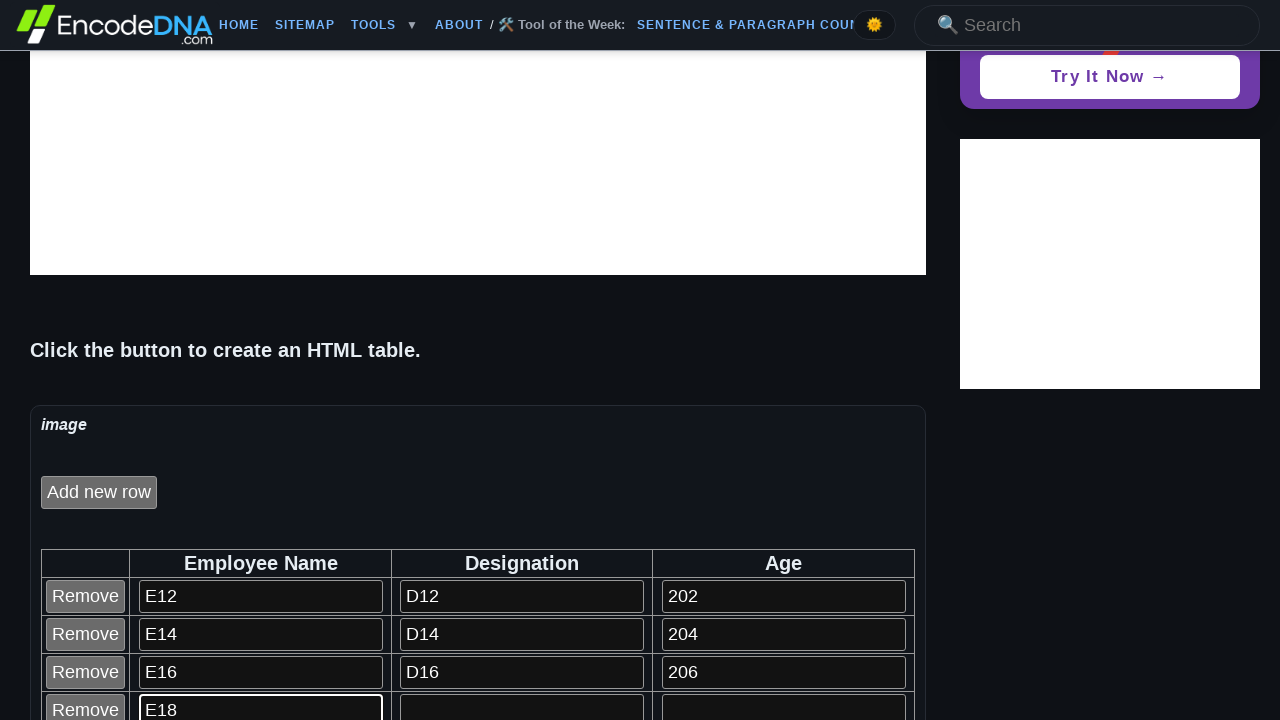

Filled department field with 'D18' on //table[@id='empTable']/tbody/tr[8]/td[3]/input
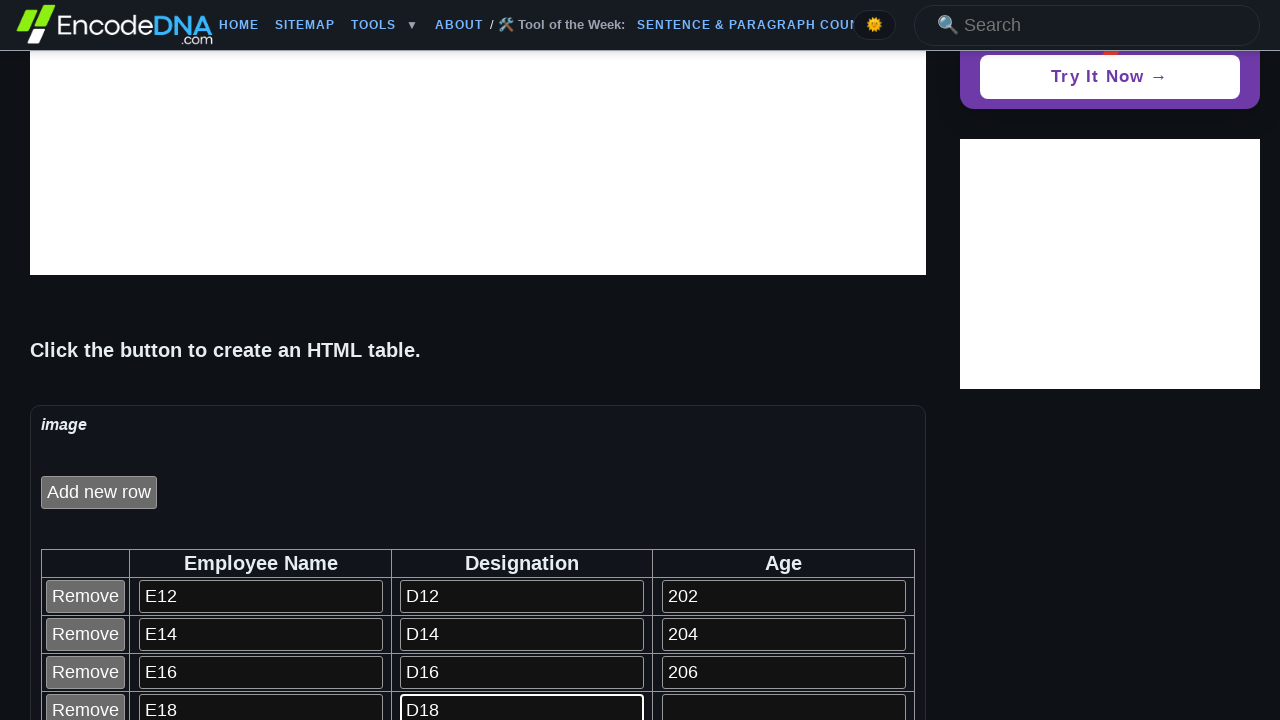

Filled age/year field with '208' on //table[@id='empTable']/tbody/tr[8]/td[4]/input
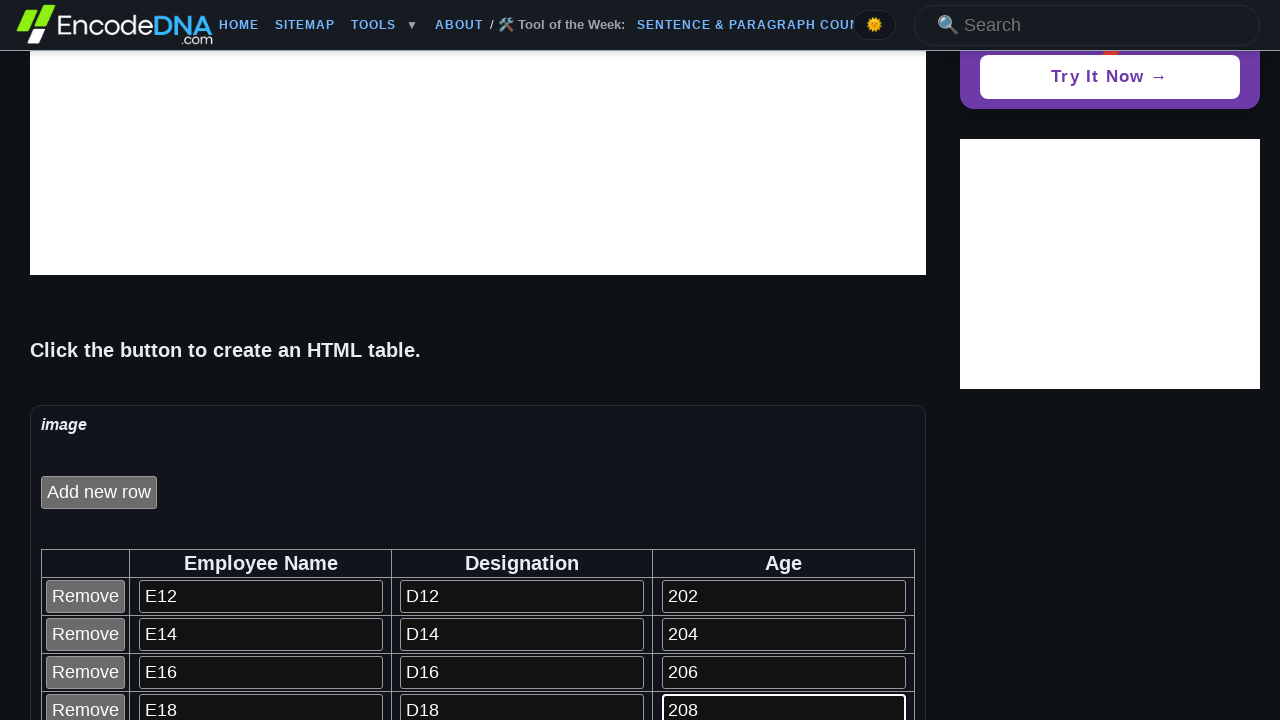

Clicked add row button (iteration for row 10) at (99, 492) on #addRow
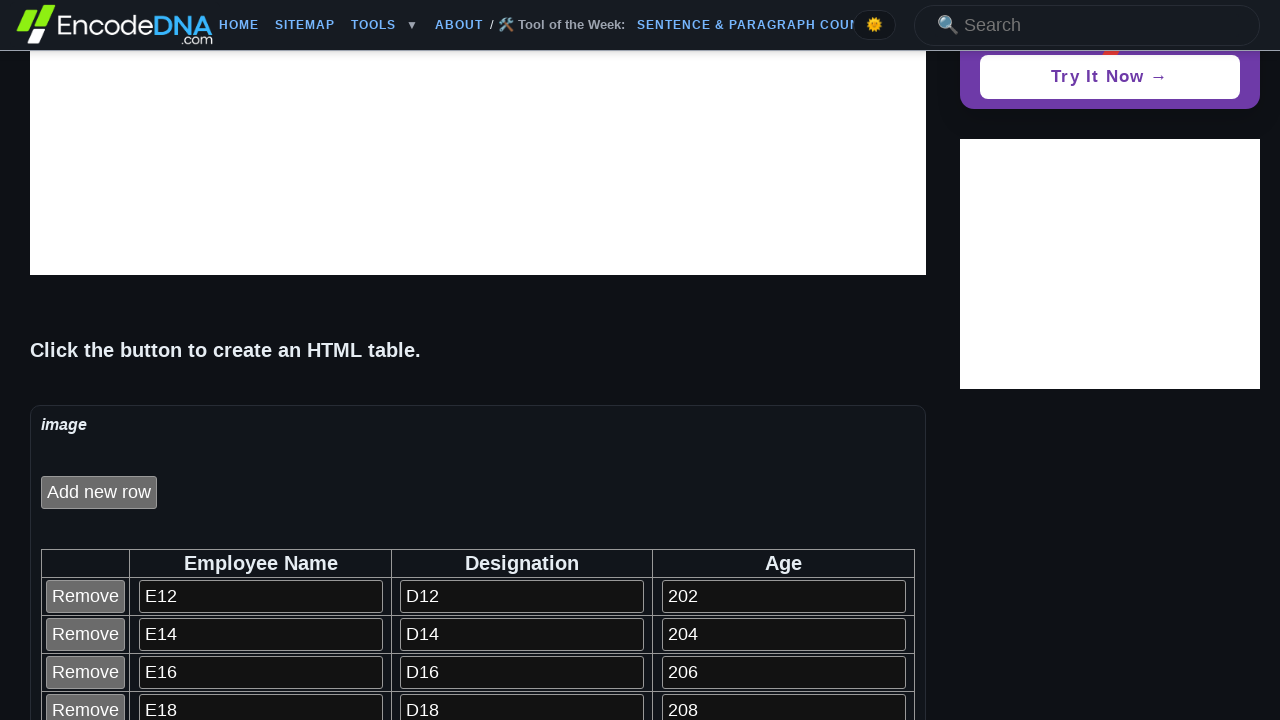

Filled employee name field with 'E110' on //table[@id='empTable']/tbody/tr[10]/td[2]/input
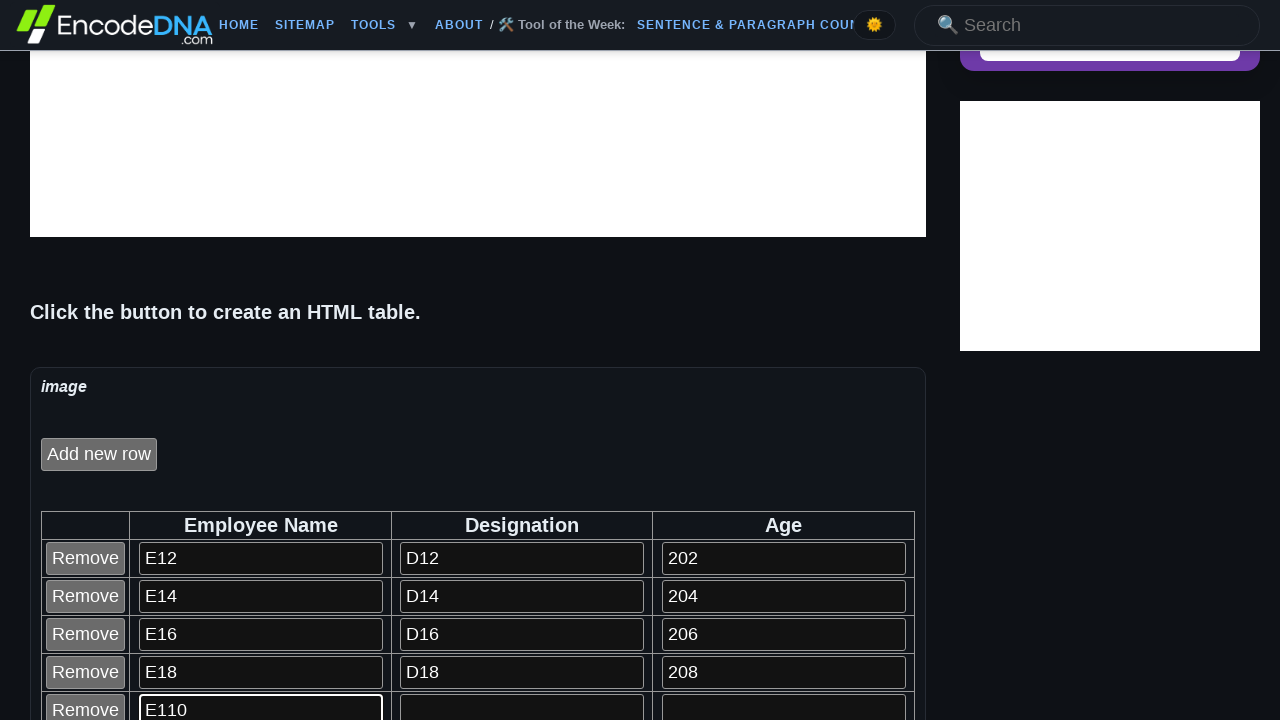

Filled department field with 'D110' on //table[@id='empTable']/tbody/tr[10]/td[3]/input
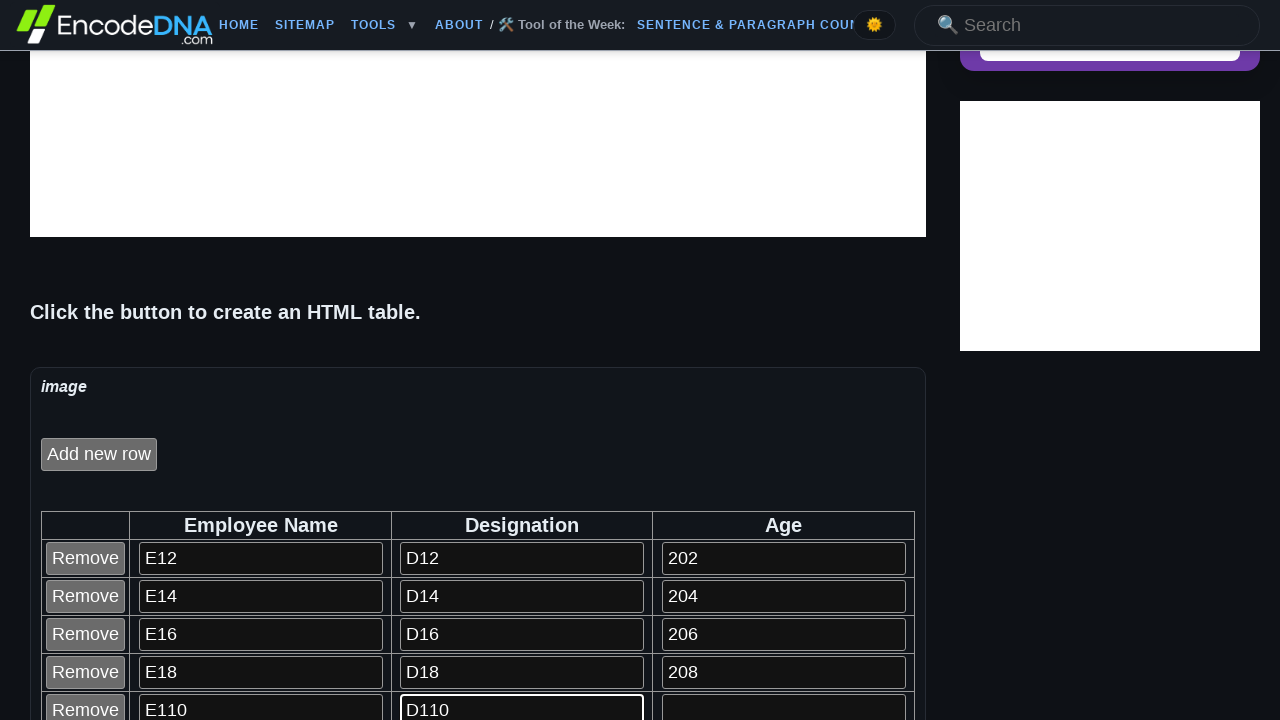

Filled age/year field with '2010' on //table[@id='empTable']/tbody/tr[10]/td[4]/input
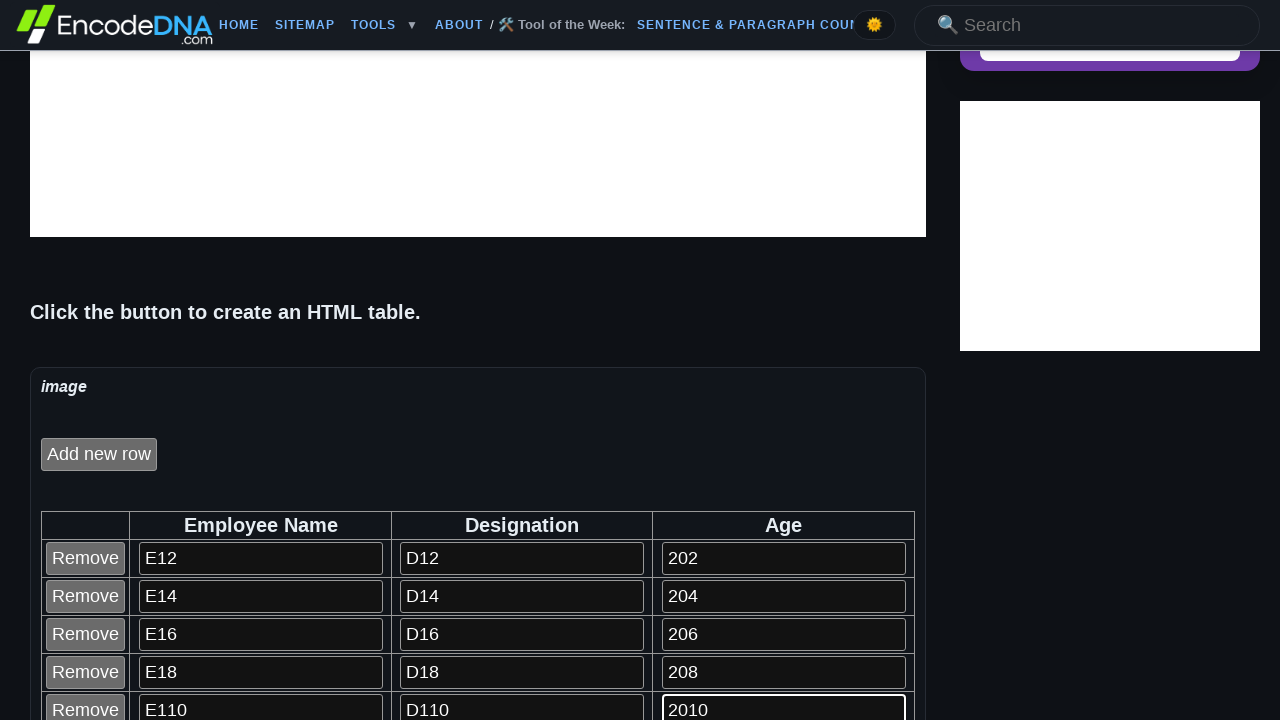

Located all delete buttons in the table
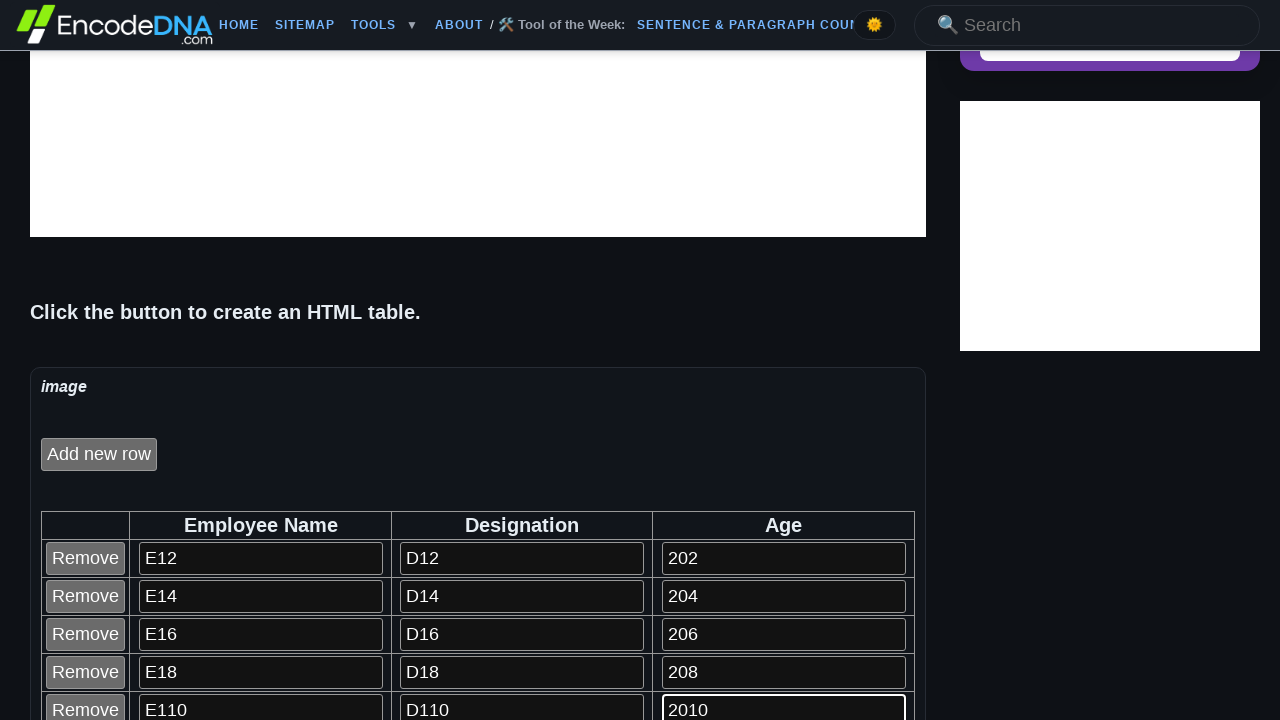

Clicked the last delete button to remove the last row at (86, 704) on xpath=//table[@id='empTable']/tbody/tr/td[1]/input >> nth=-1
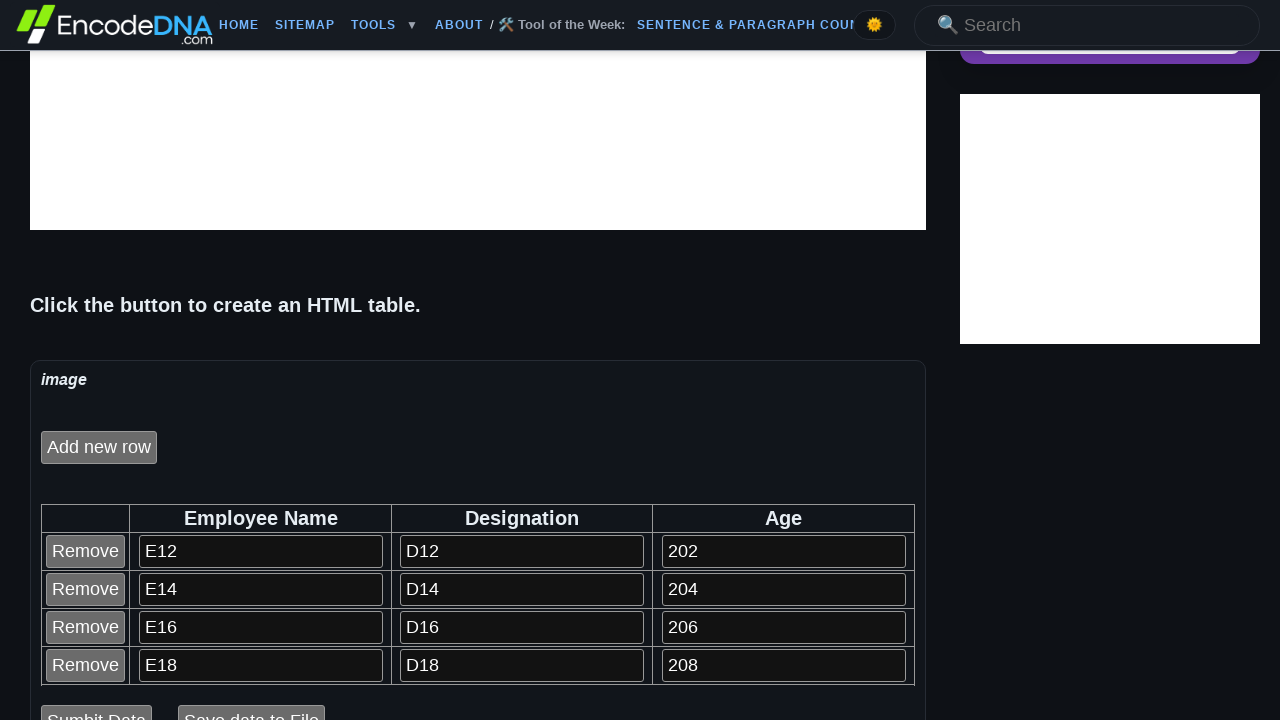

Waited 500ms for table to update after row deletion
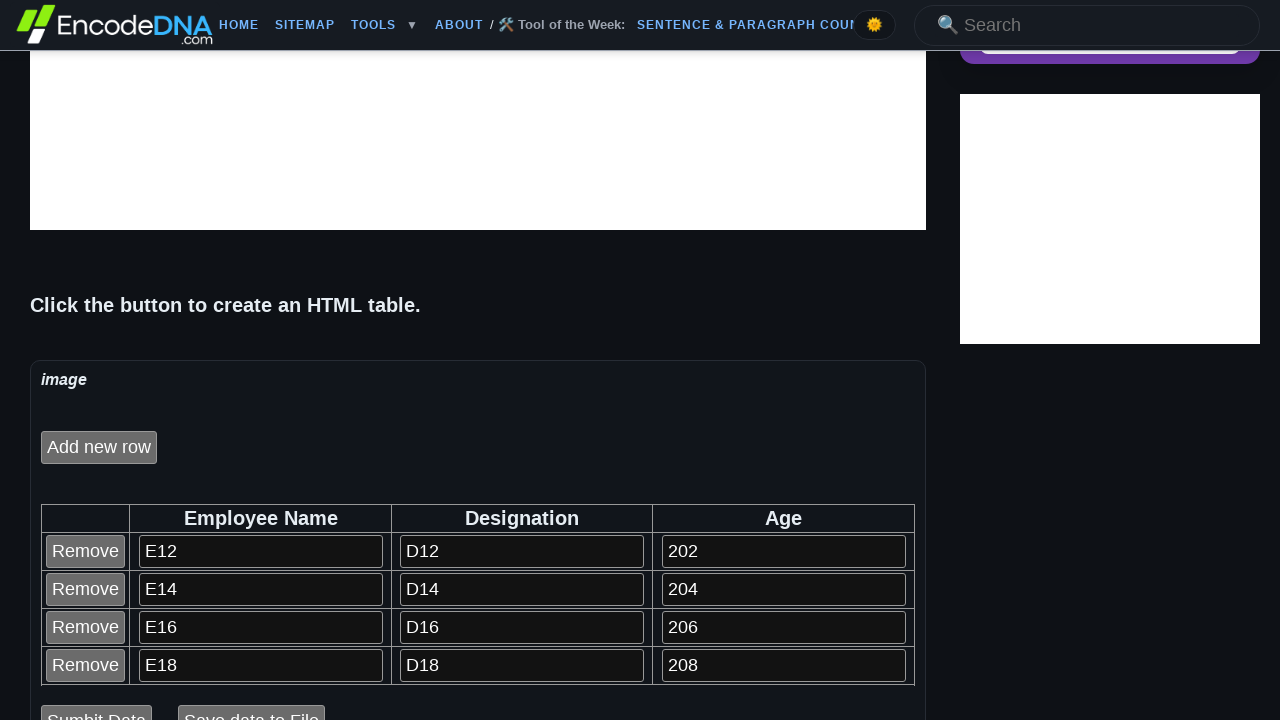

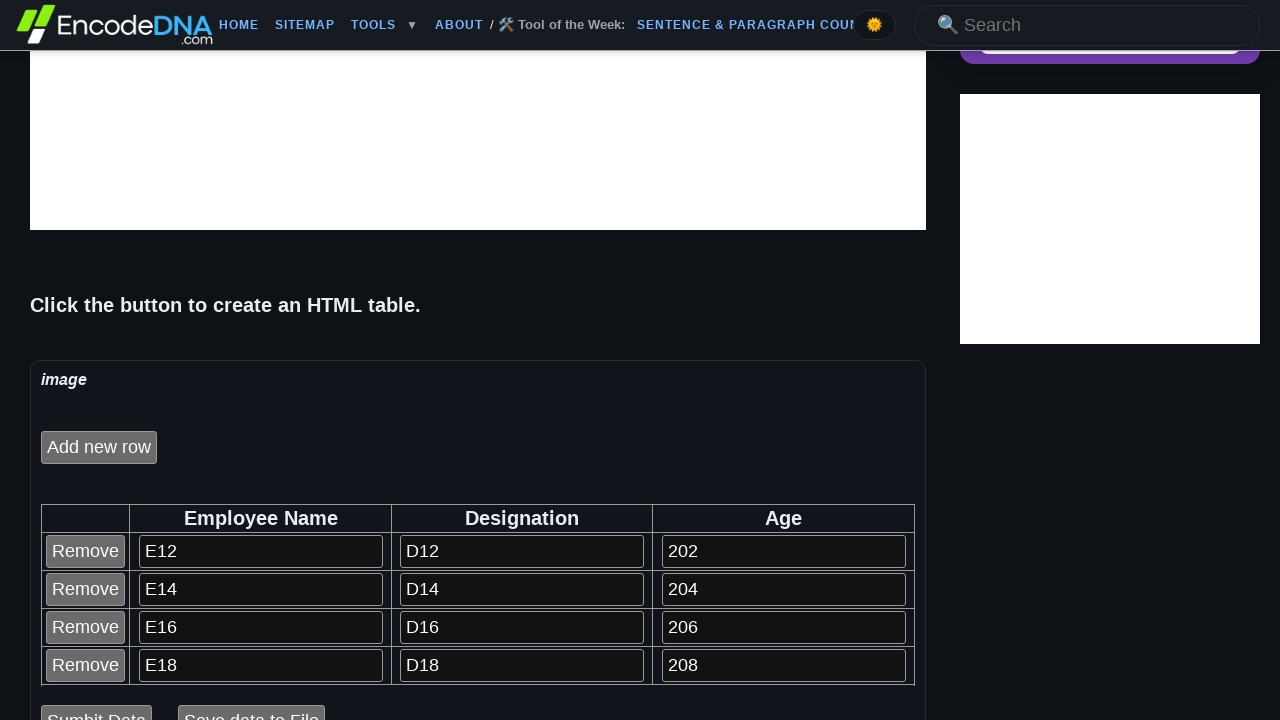